Tests autocomplete functionality by typing a partial value in an autocomplete input field and navigating through suggestions using keyboard arrow keys

Starting URL: https://rahulshettyacademy.com/AutomationPractice/

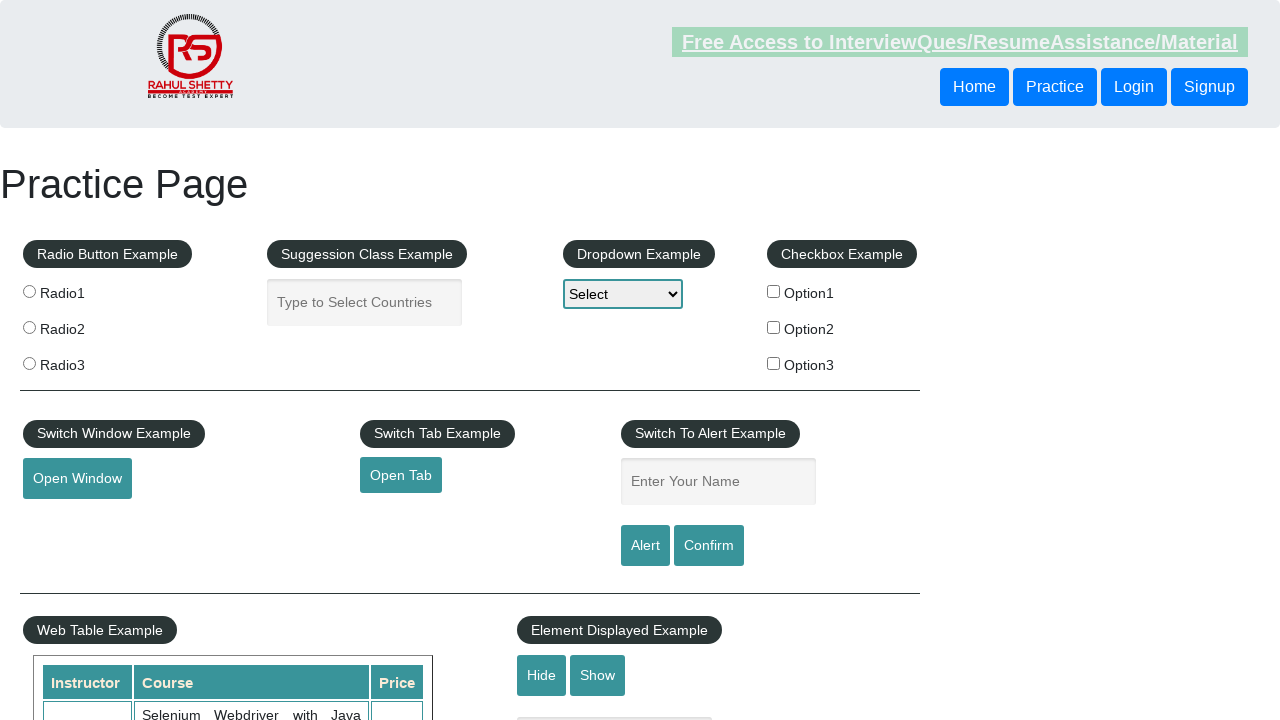

Filled autocomplete field with 'ind' on #autocomplete
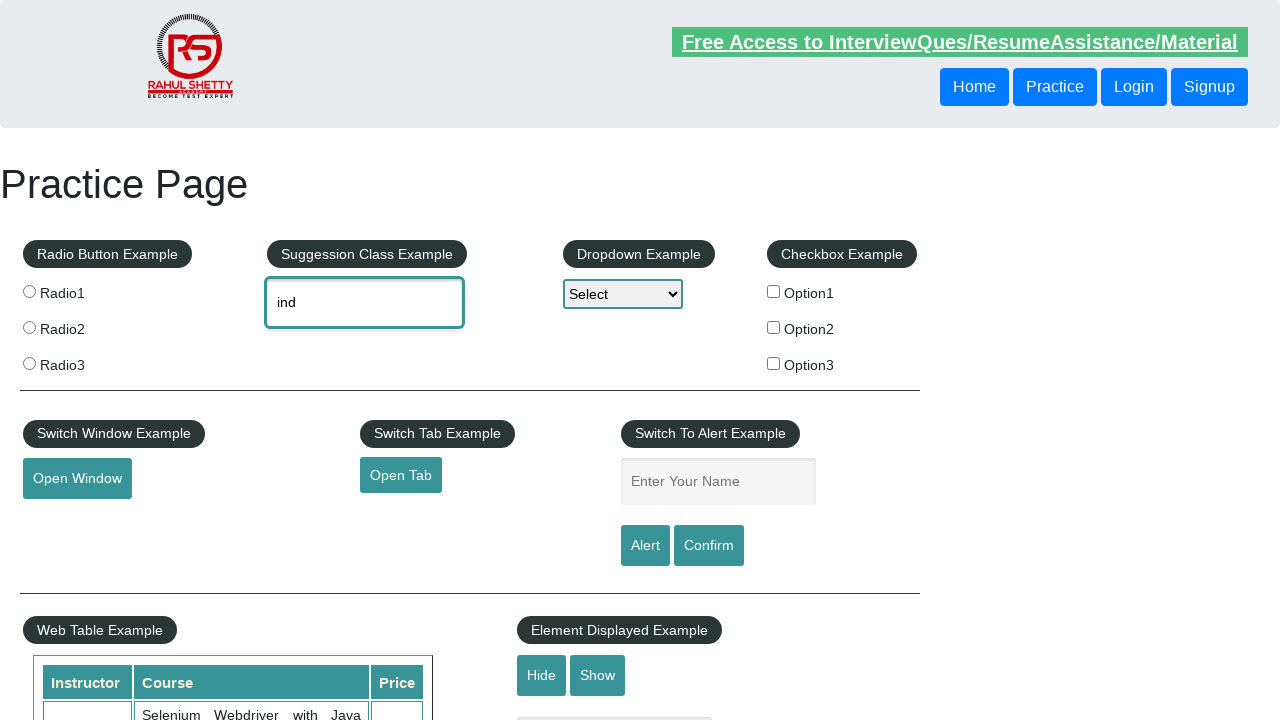

Waited 1000ms for autocomplete suggestions to appear
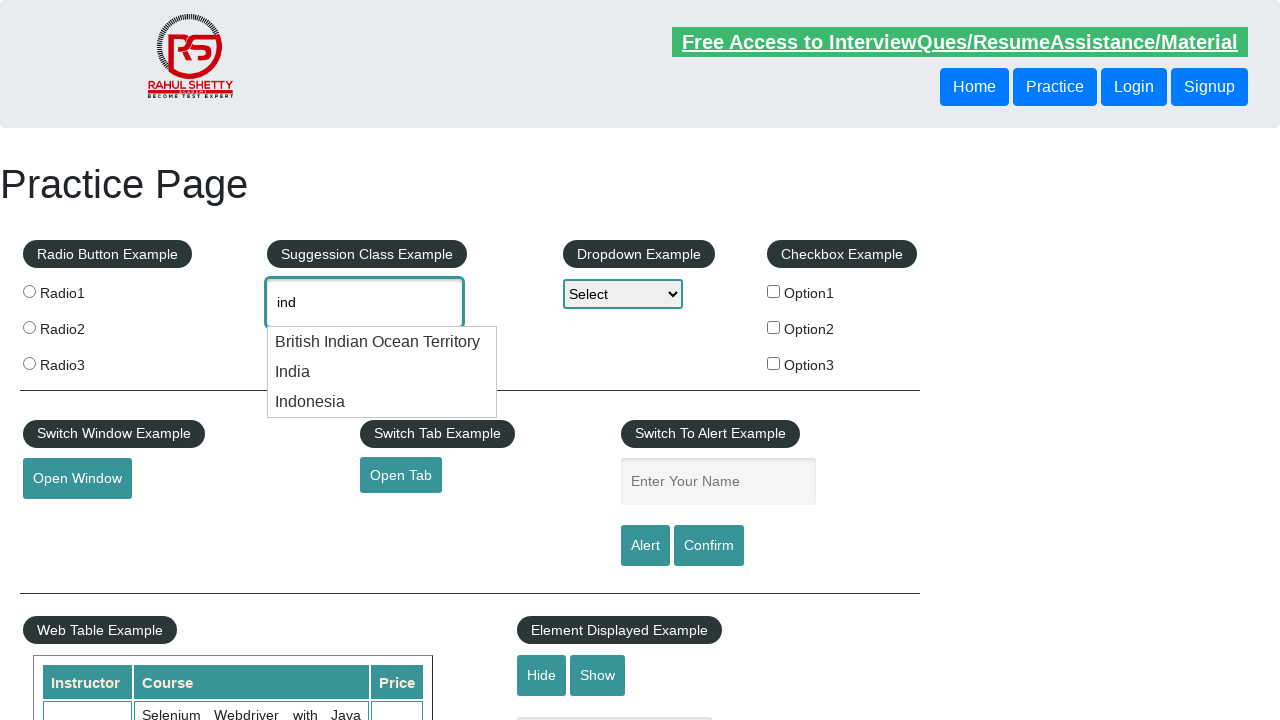

Pressed ArrowDown key to navigate to first suggestion on #autocomplete
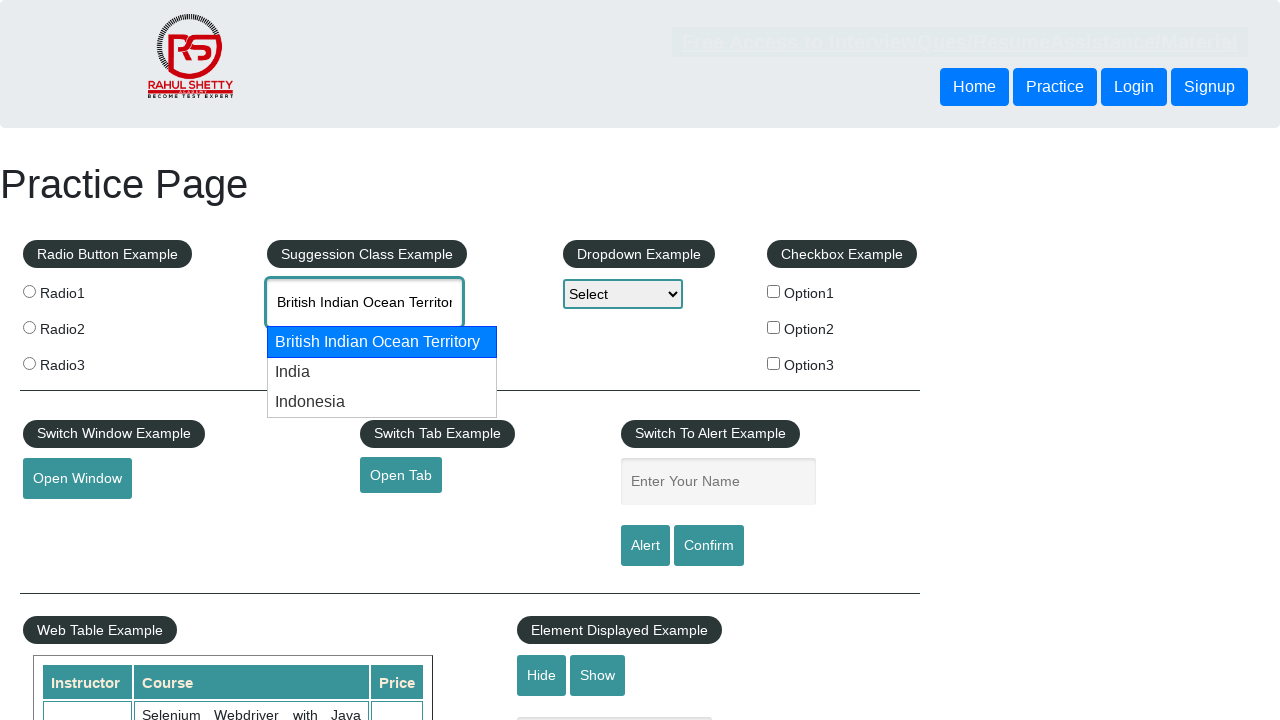

Pressed ArrowDown key again to navigate to second suggestion on #autocomplete
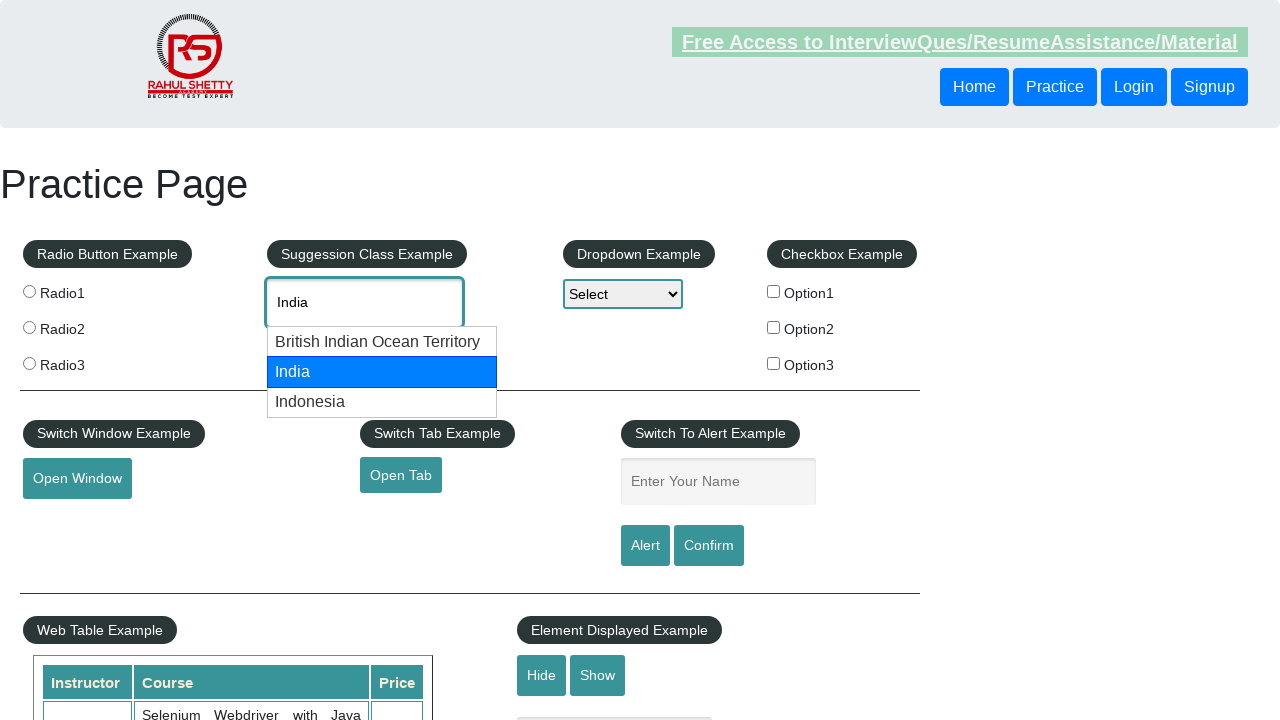

Retrieved selected autocomplete value: None
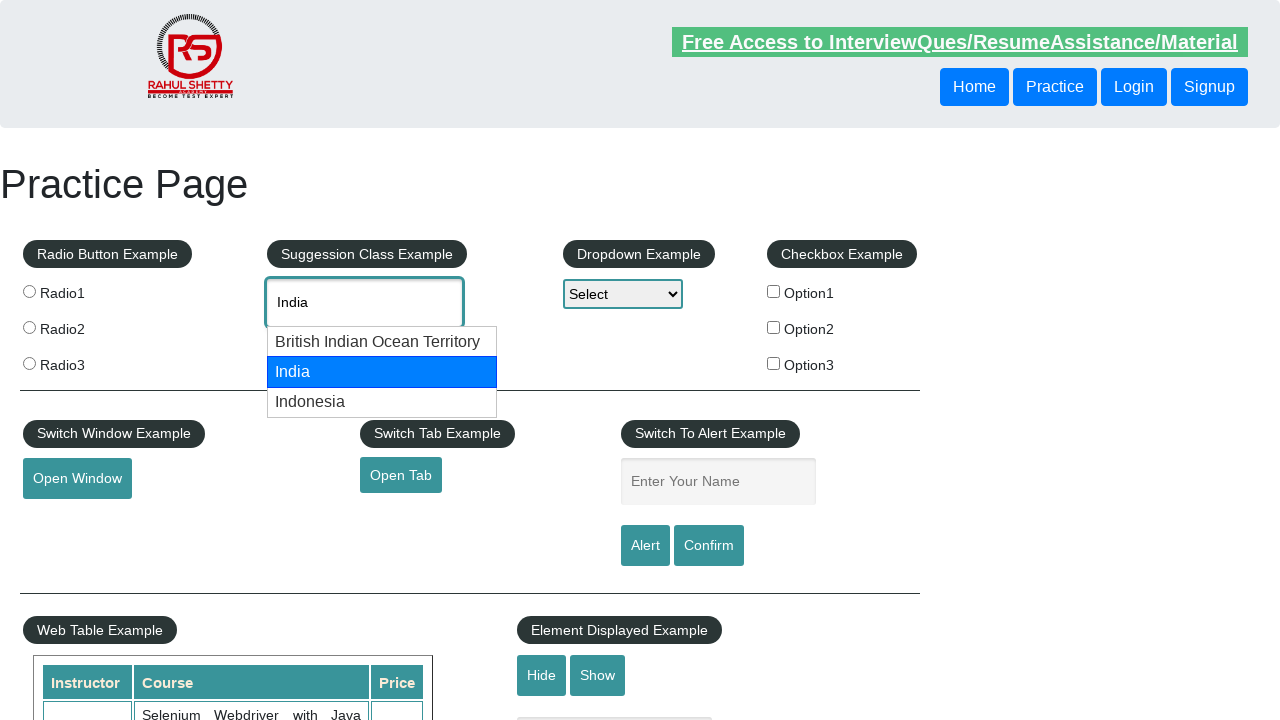

Printed selected value: None
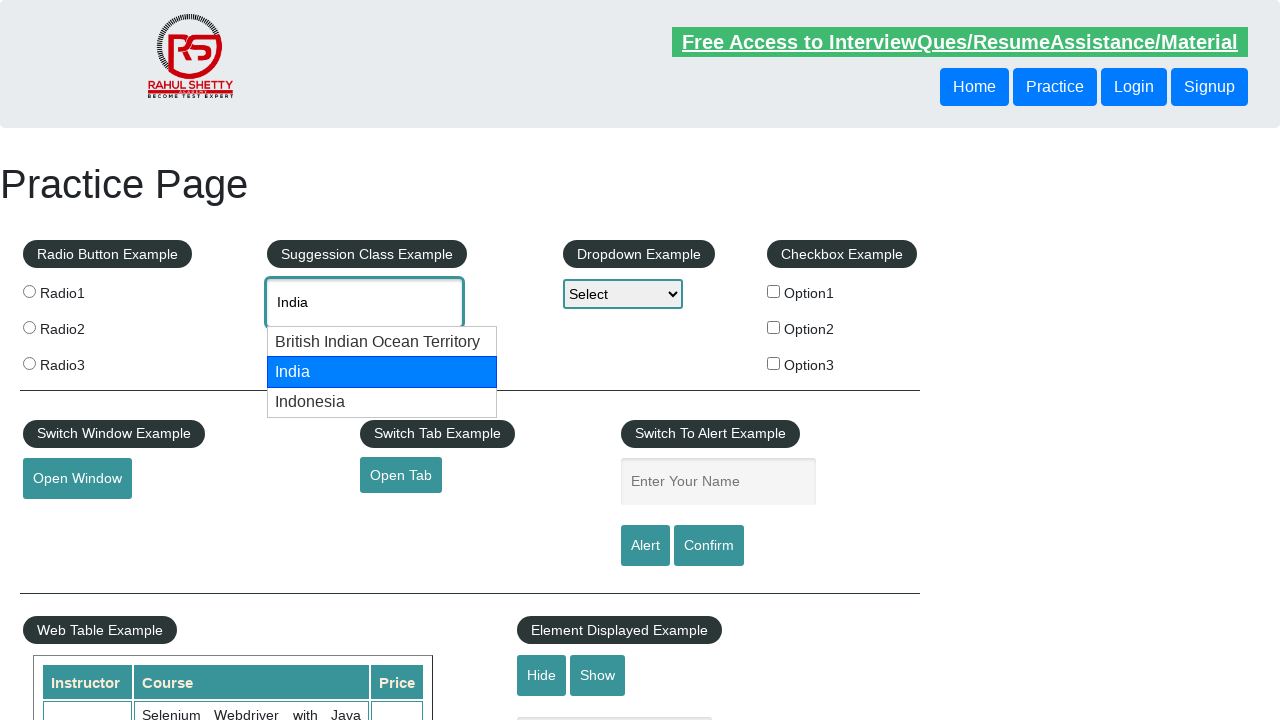

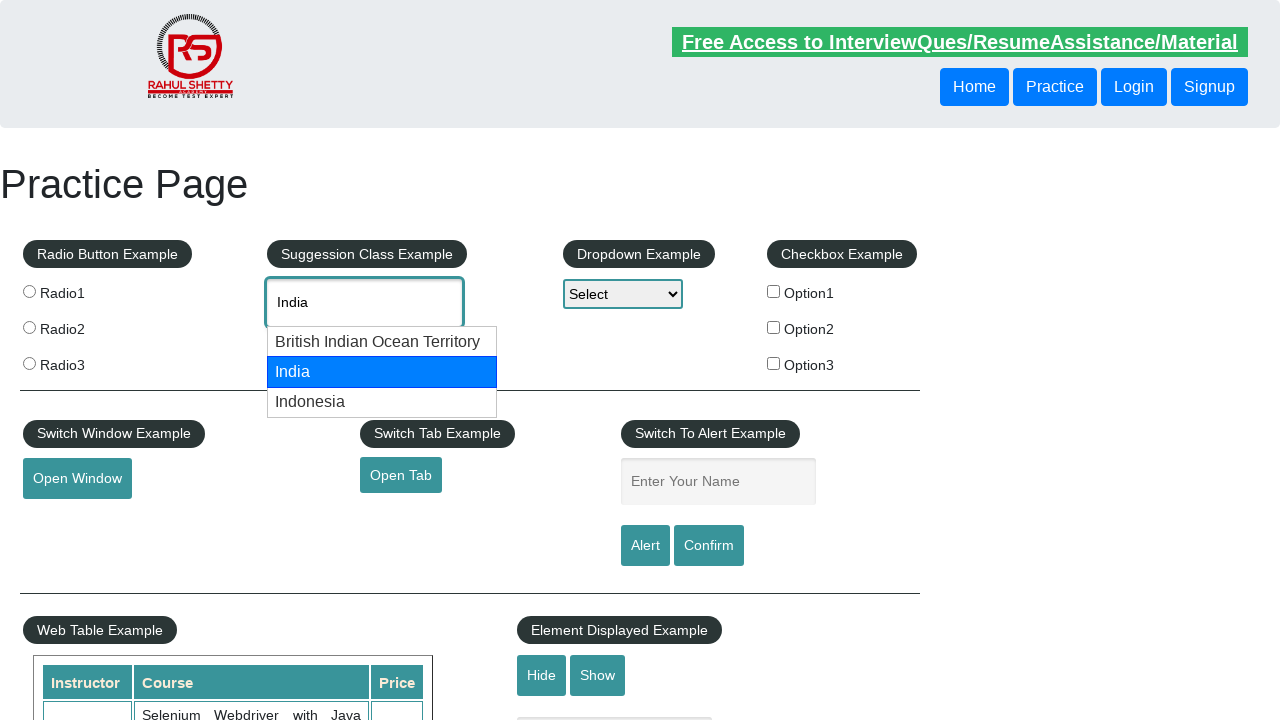